Navigates to W3Schools website and scrolls the page down twice and then up once using keyboard navigation

Starting URL: https://www.w3schools.com/

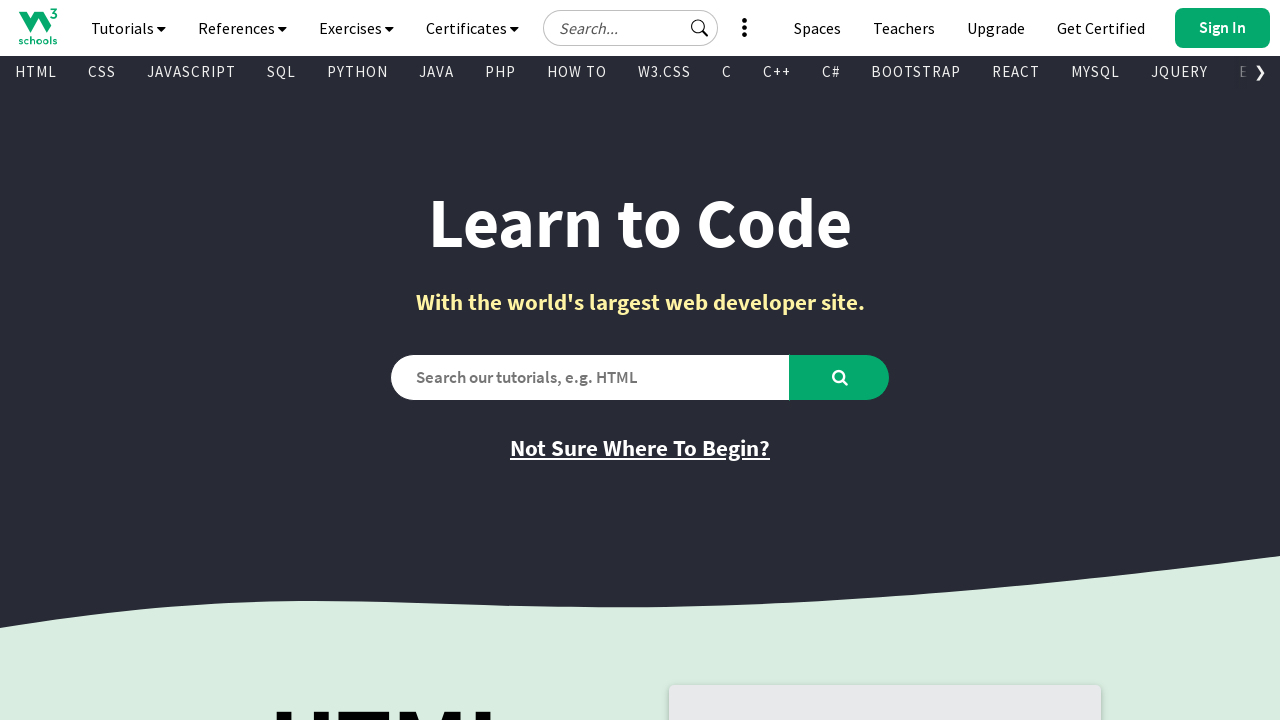

Scrolled page down using PageDown key
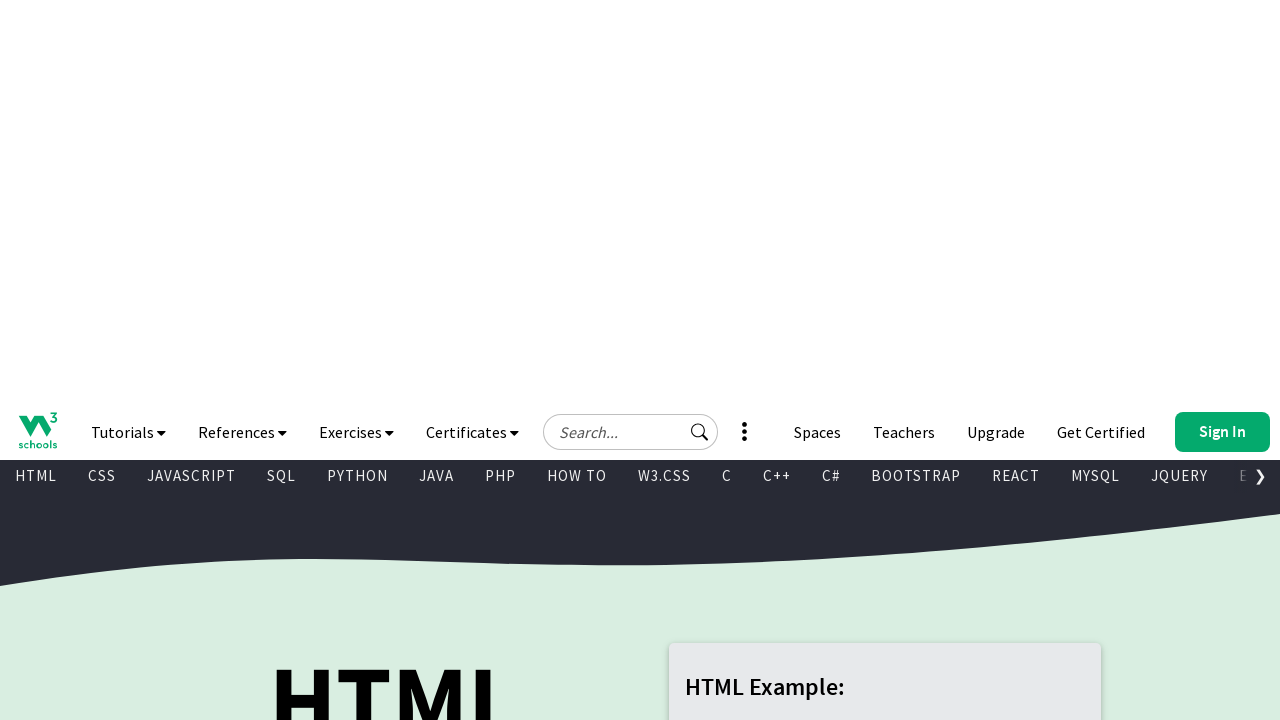

Scrolled page down again using PageDown key
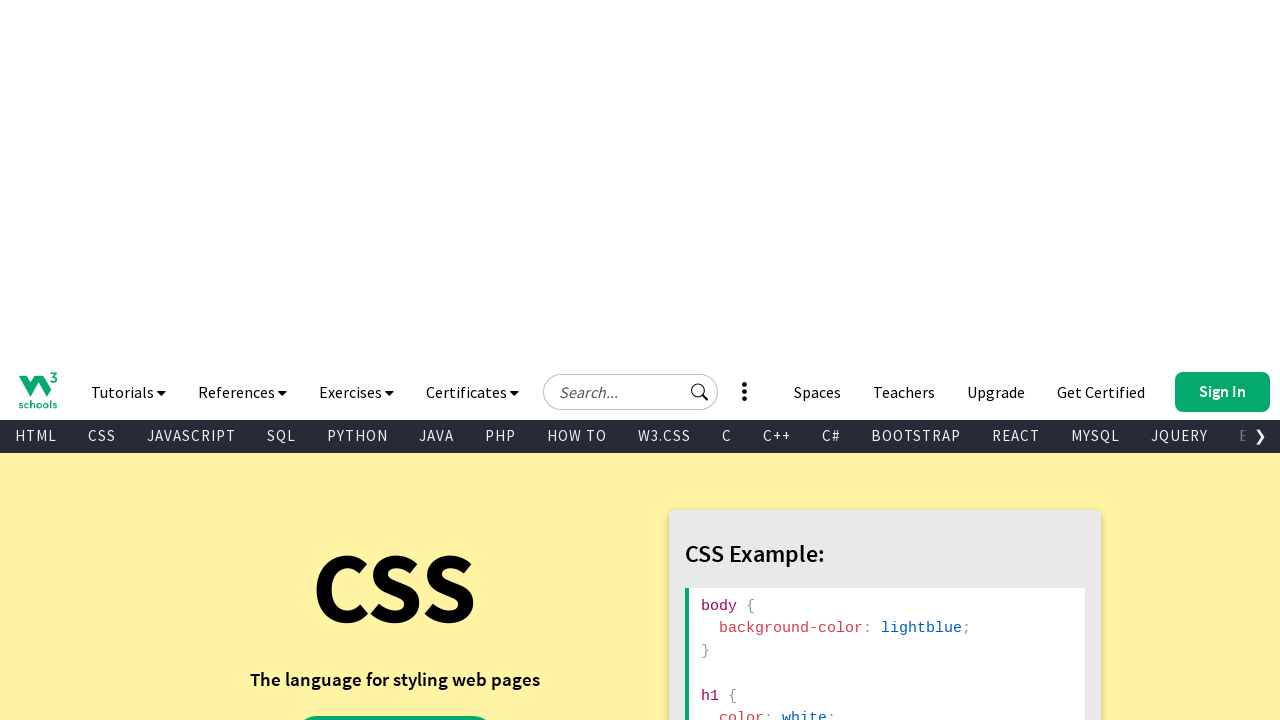

Scrolled page up using PageUp key
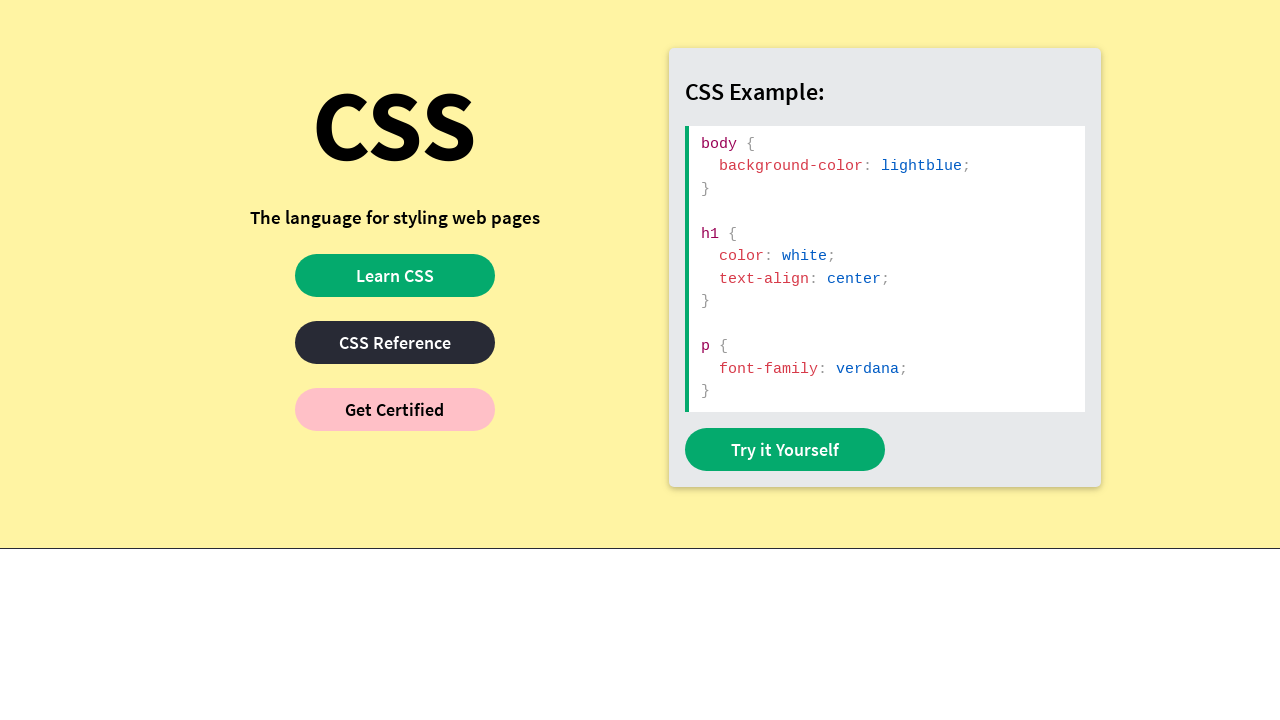

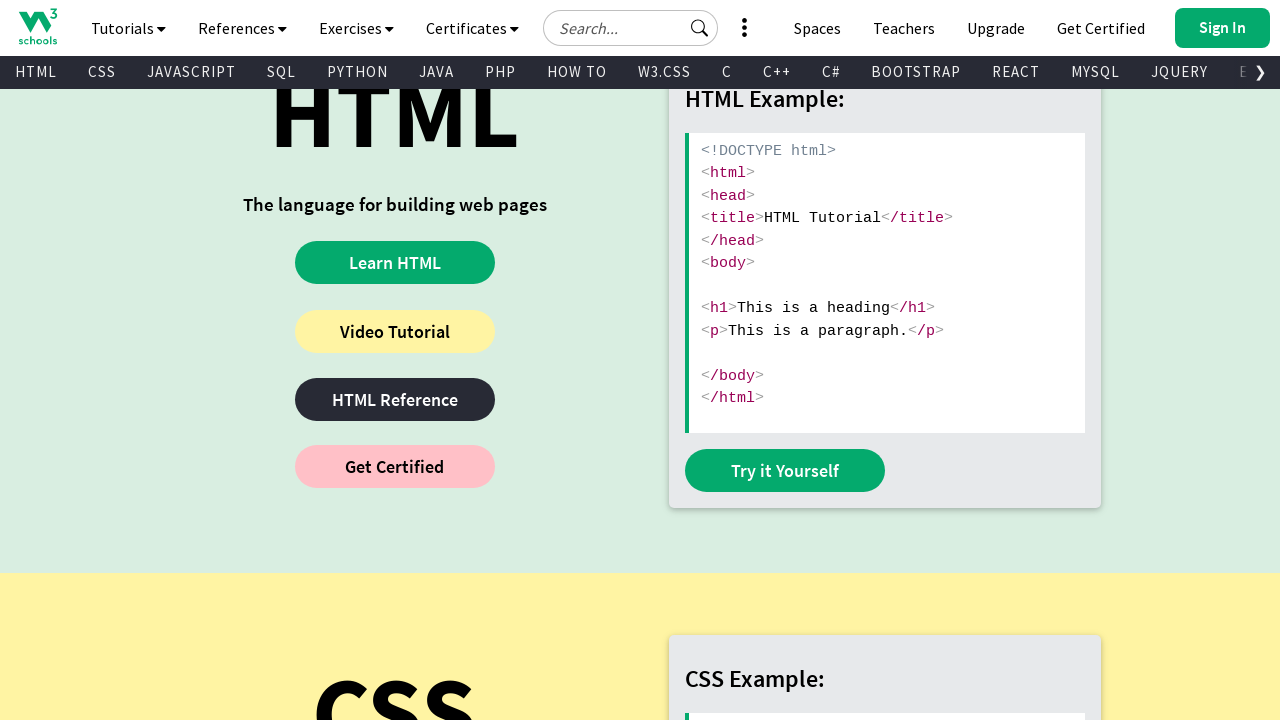